Tests slider interaction on jQuery UI demo page by switching to an iframe and dragging the slider handle from left to right across the slider track.

Starting URL: https://jqueryui.com/slider/#default

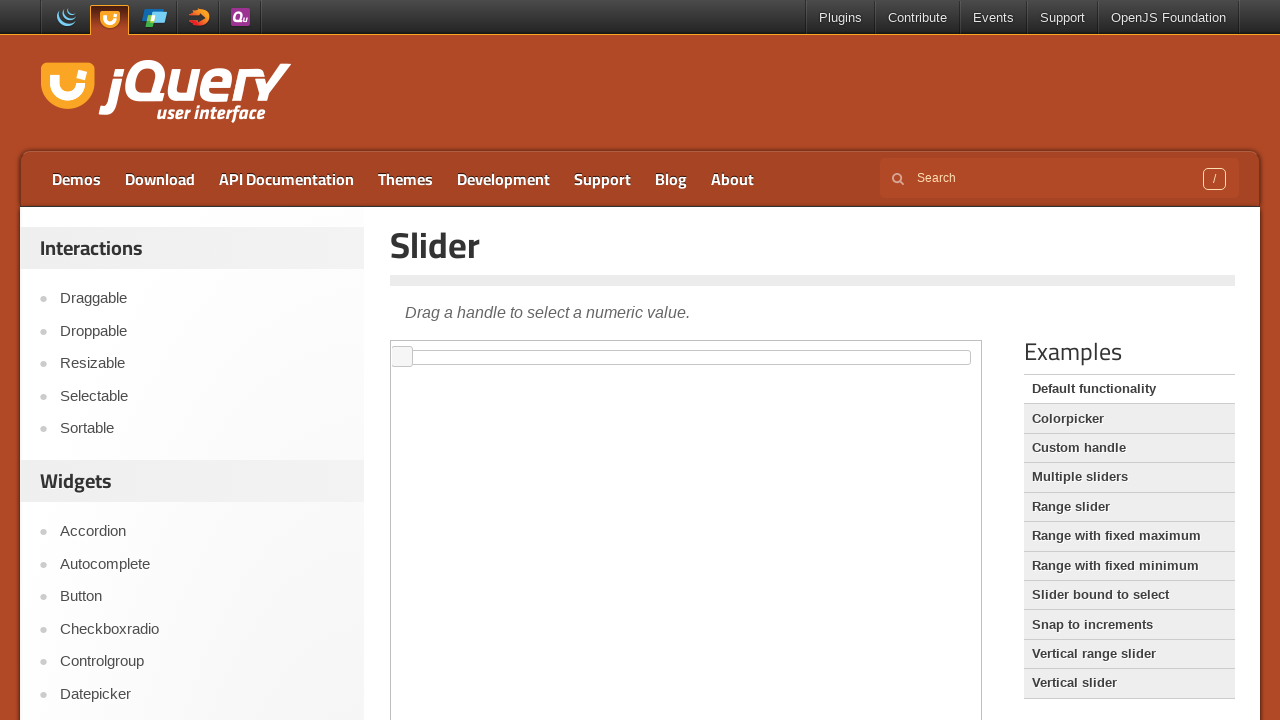

Waited for demo iframe to load
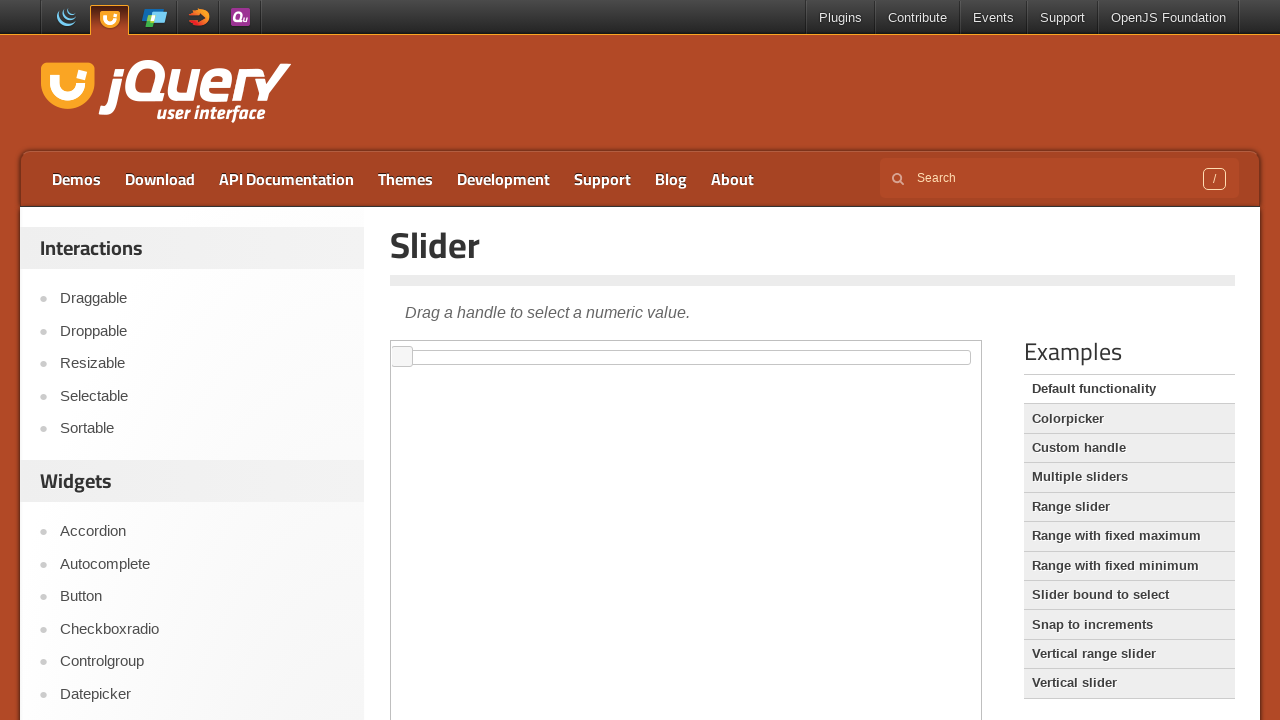

Switched to iframe content frame
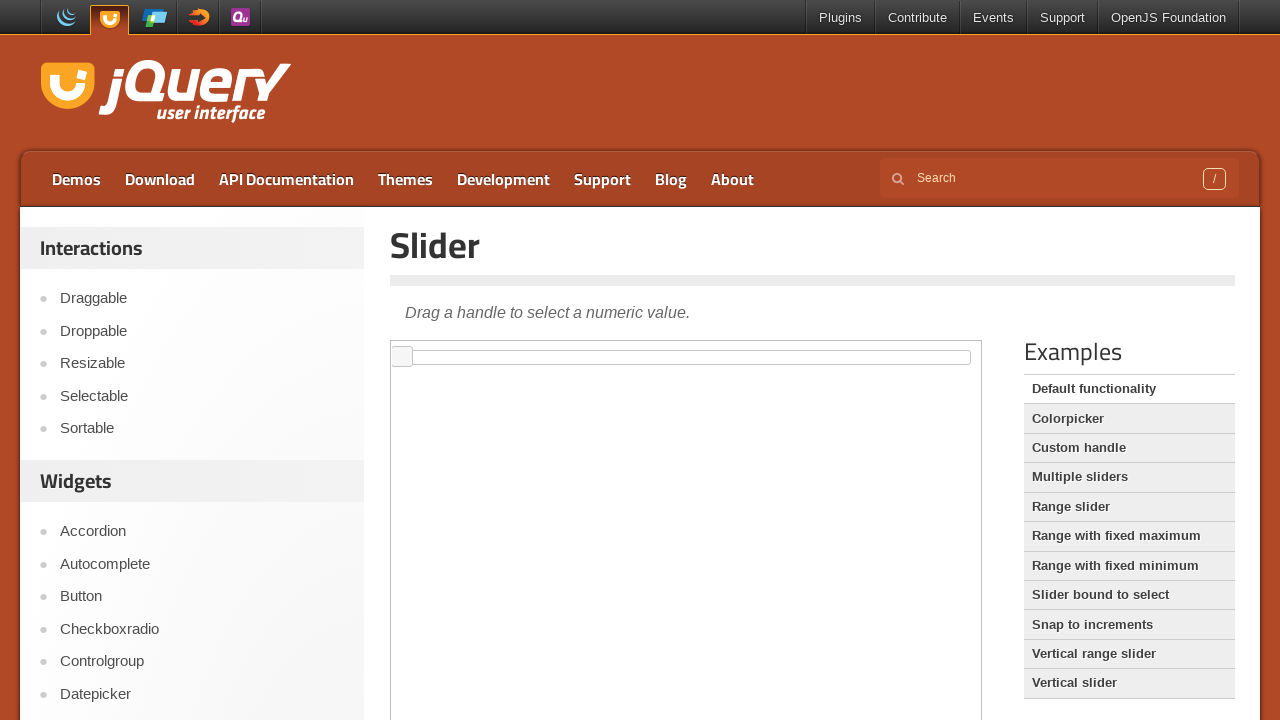

Waited for slider handle to become visible
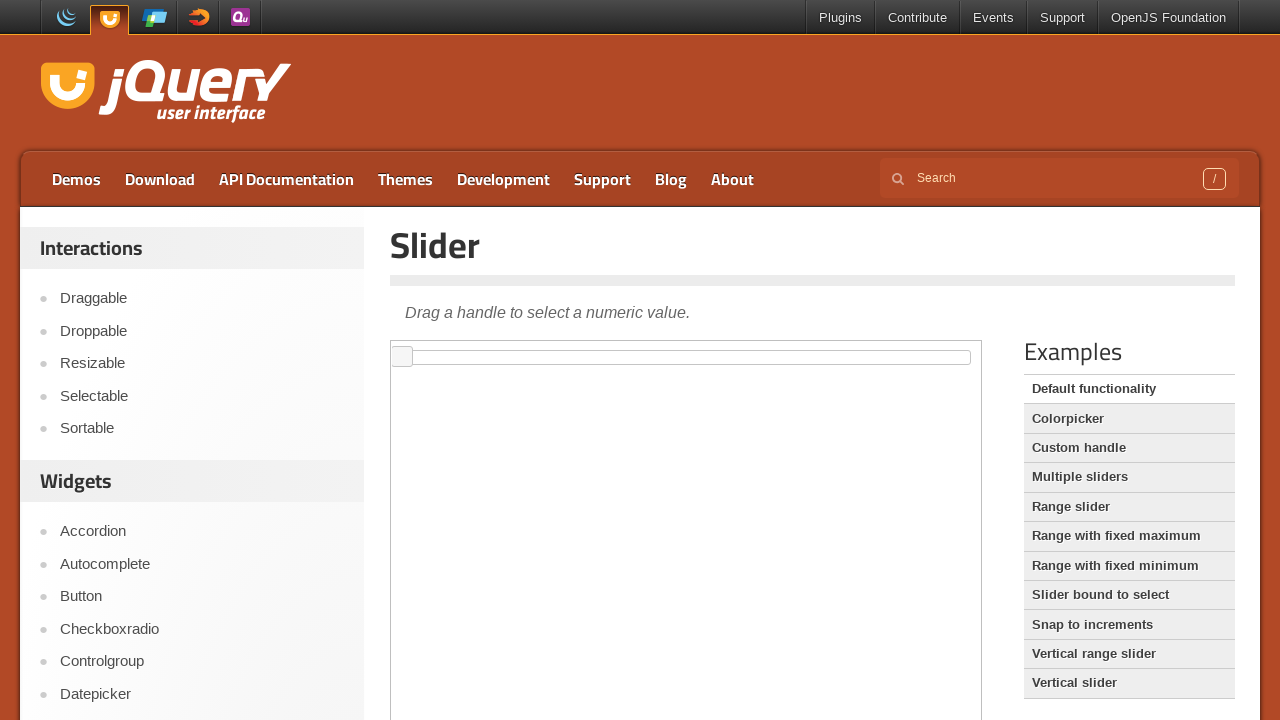

Retrieved slider track bounding box dimensions
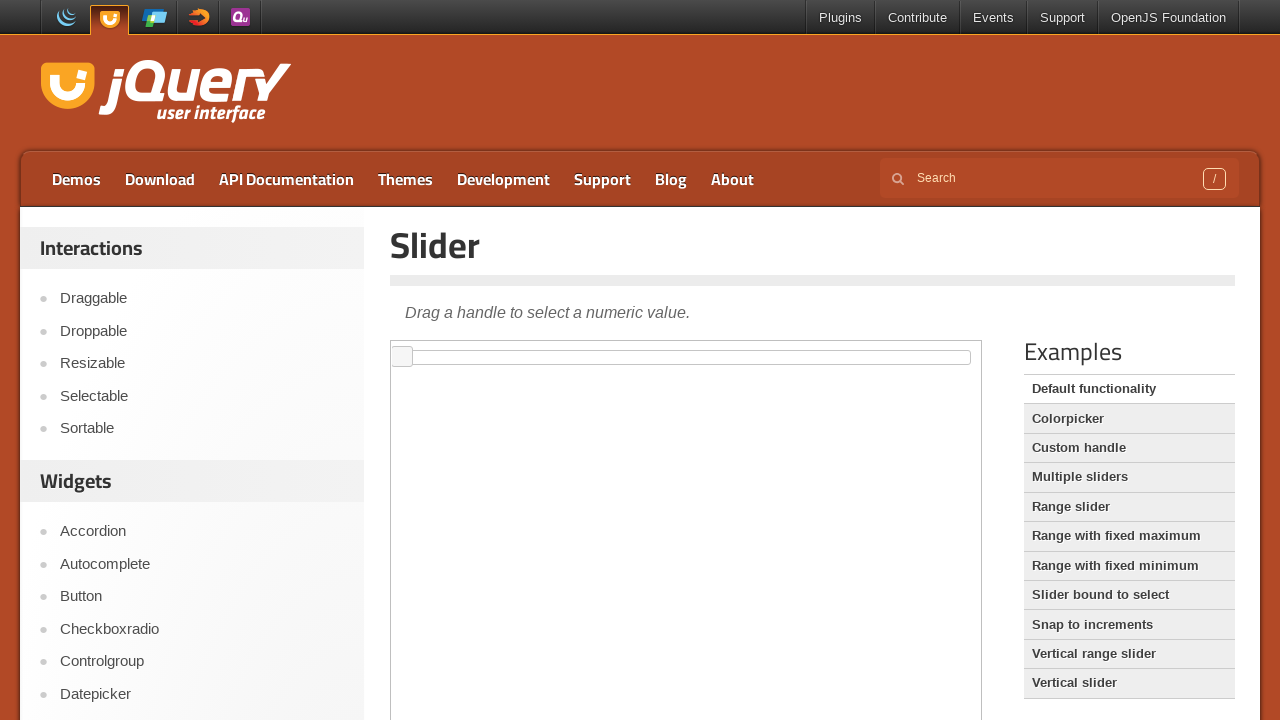

Retrieved slider handle bounding box dimensions
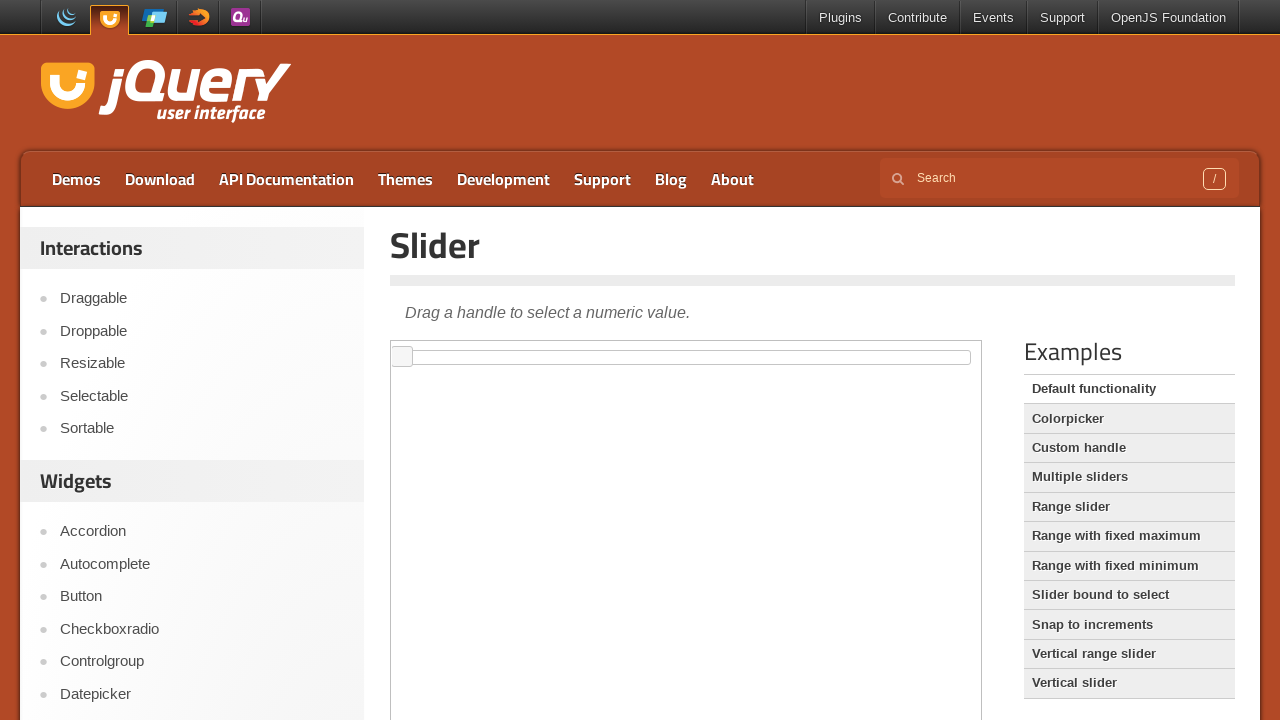

Moved mouse to slider handle starting position at (402, 357)
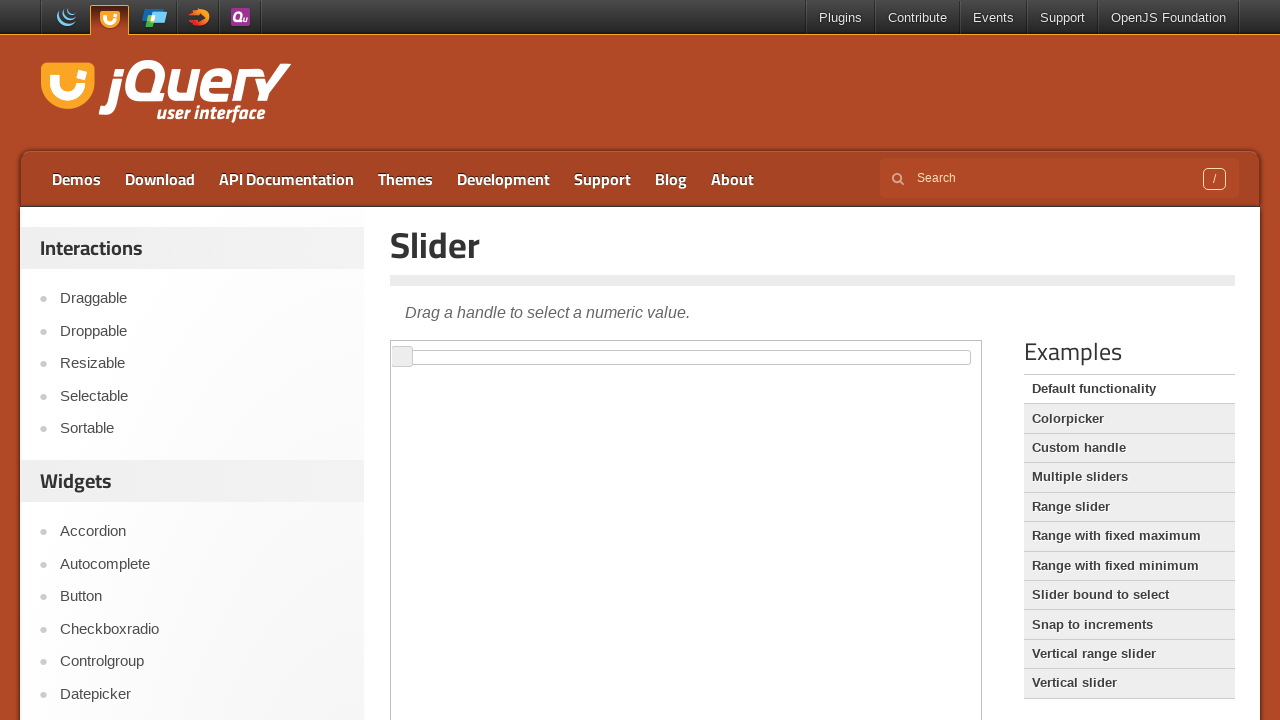

Pressed mouse button down on slider handle at (402, 357)
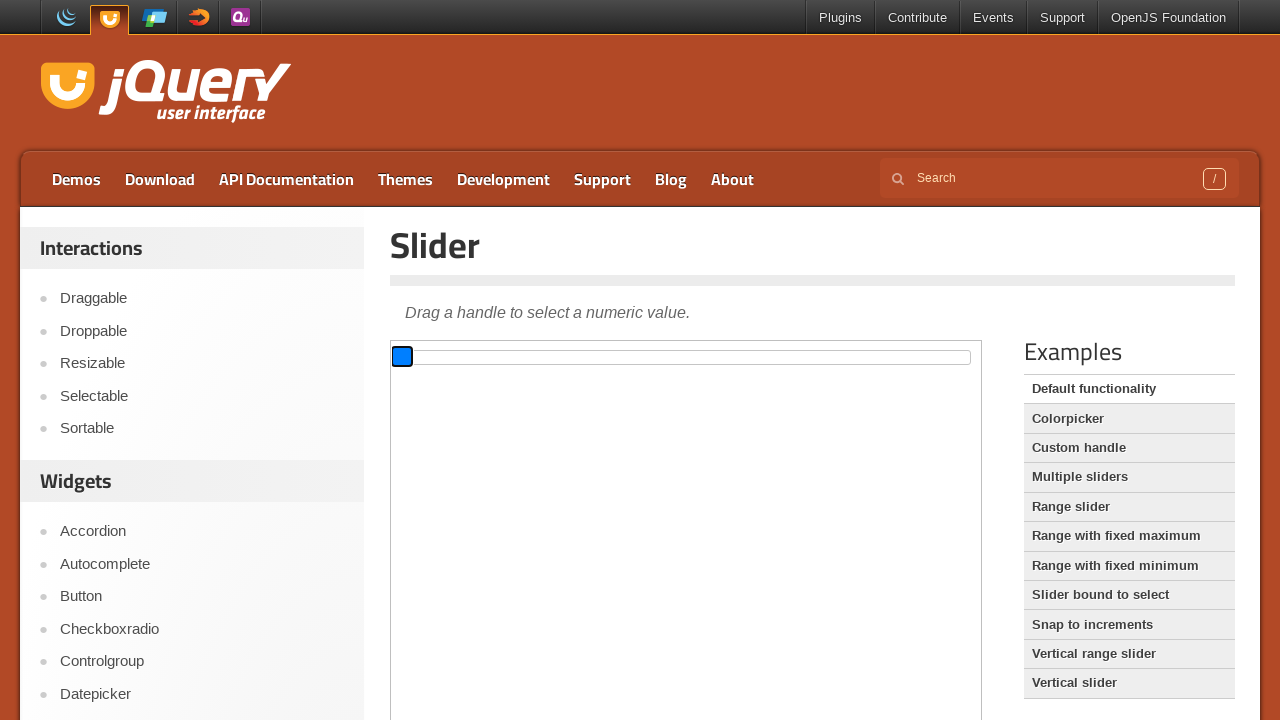

Dragged slider handle to 90% position across the track at (914, 357)
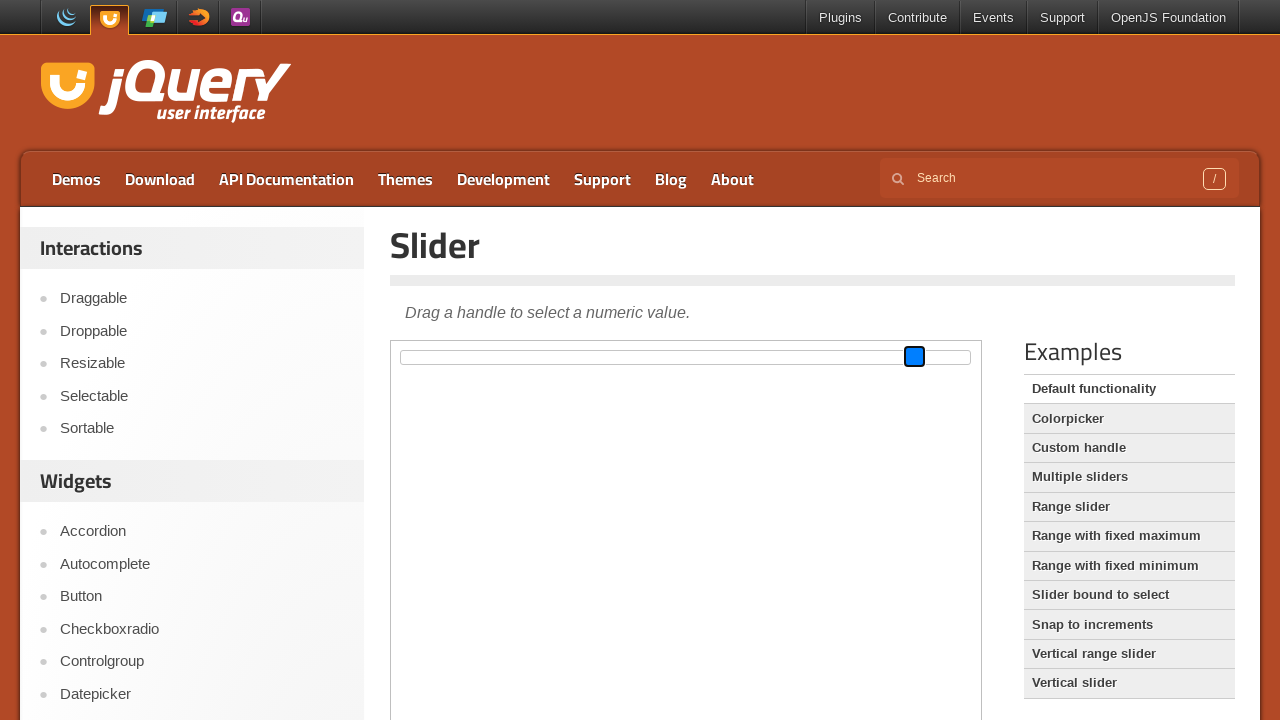

Released mouse button to complete slider drag at (914, 357)
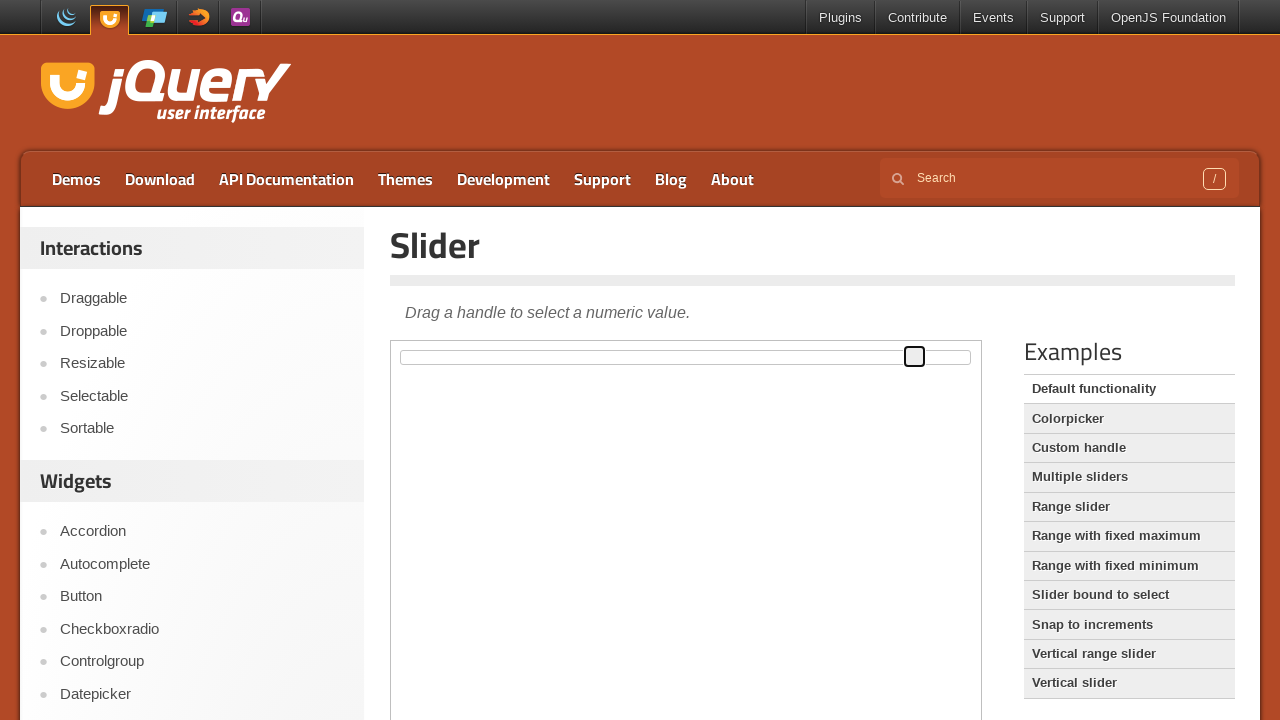

Waited 500ms for slider animation to complete
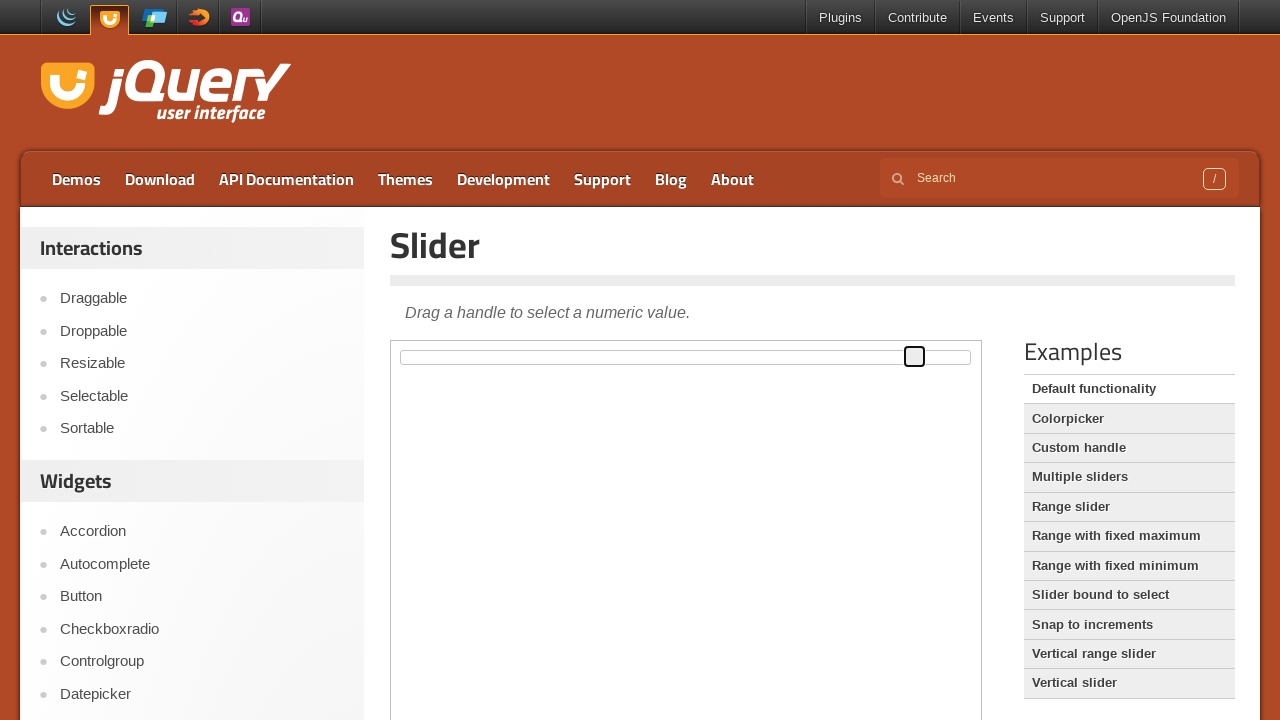

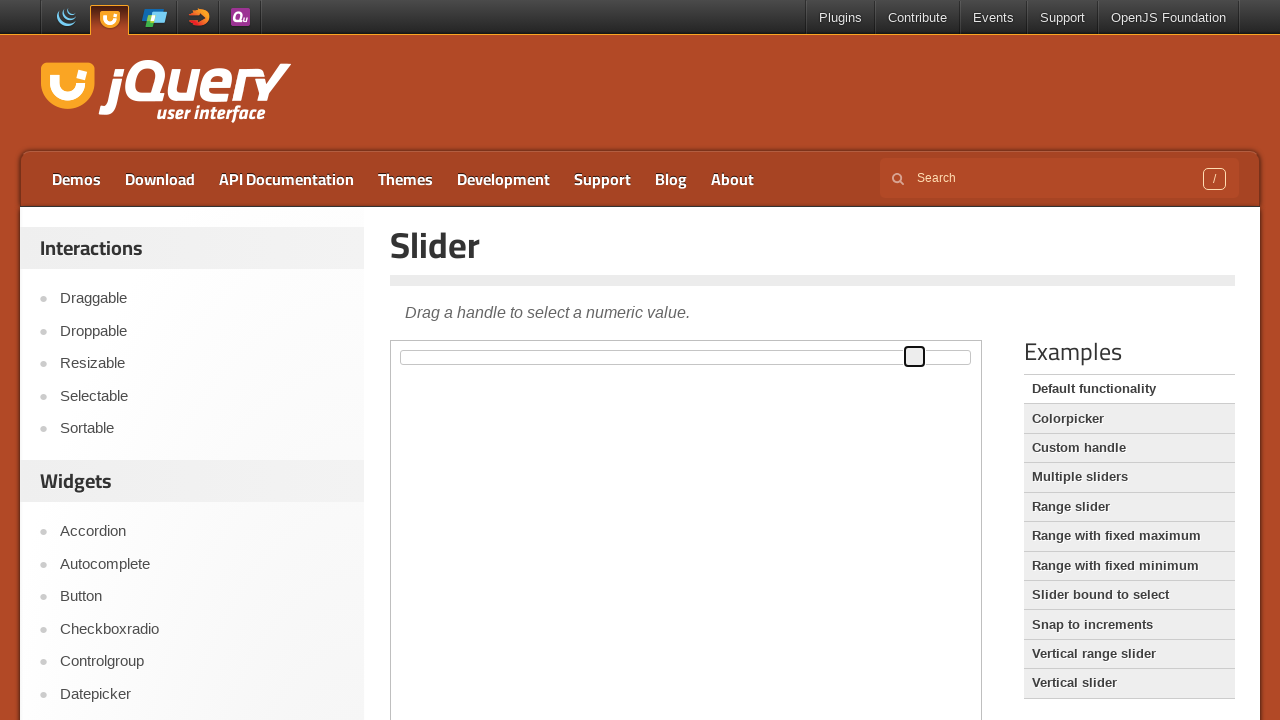